Tests a text box form by filling in user name, email, current address, and permanent address fields, then submitting the form

Starting URL: https://demoqa.com/text-box

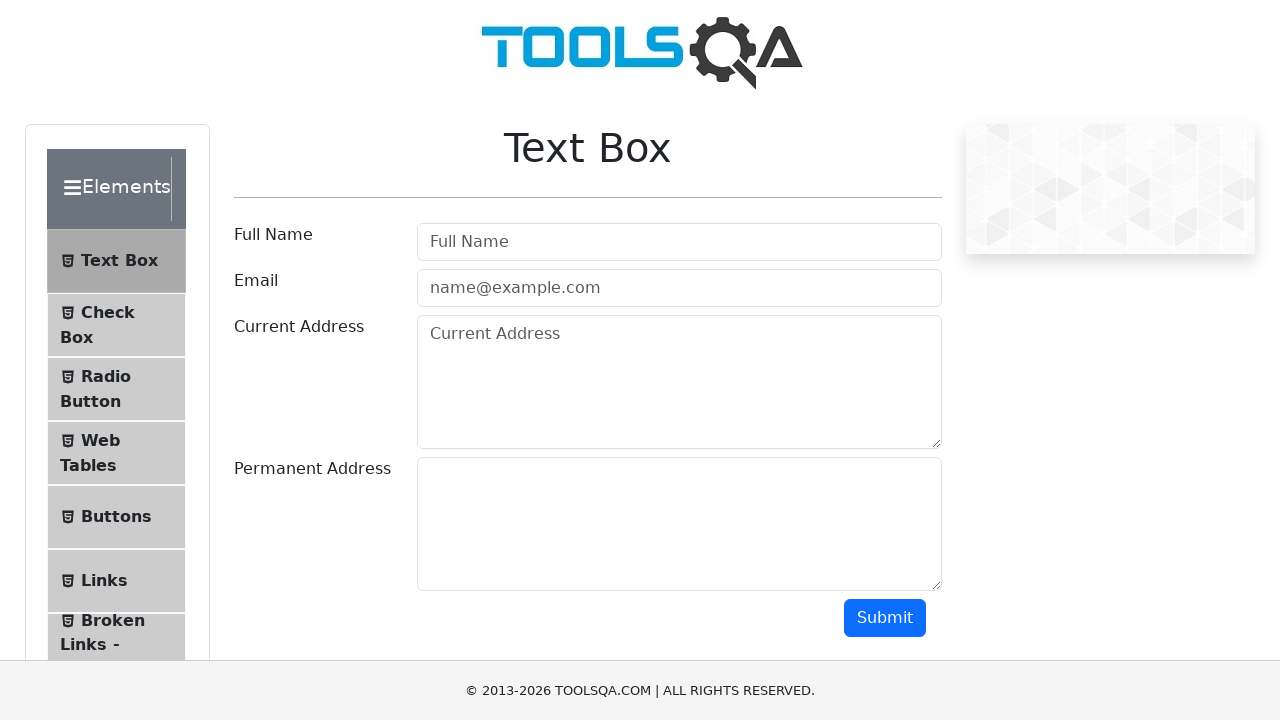

Filled user name field with 'Víctor' on #userName
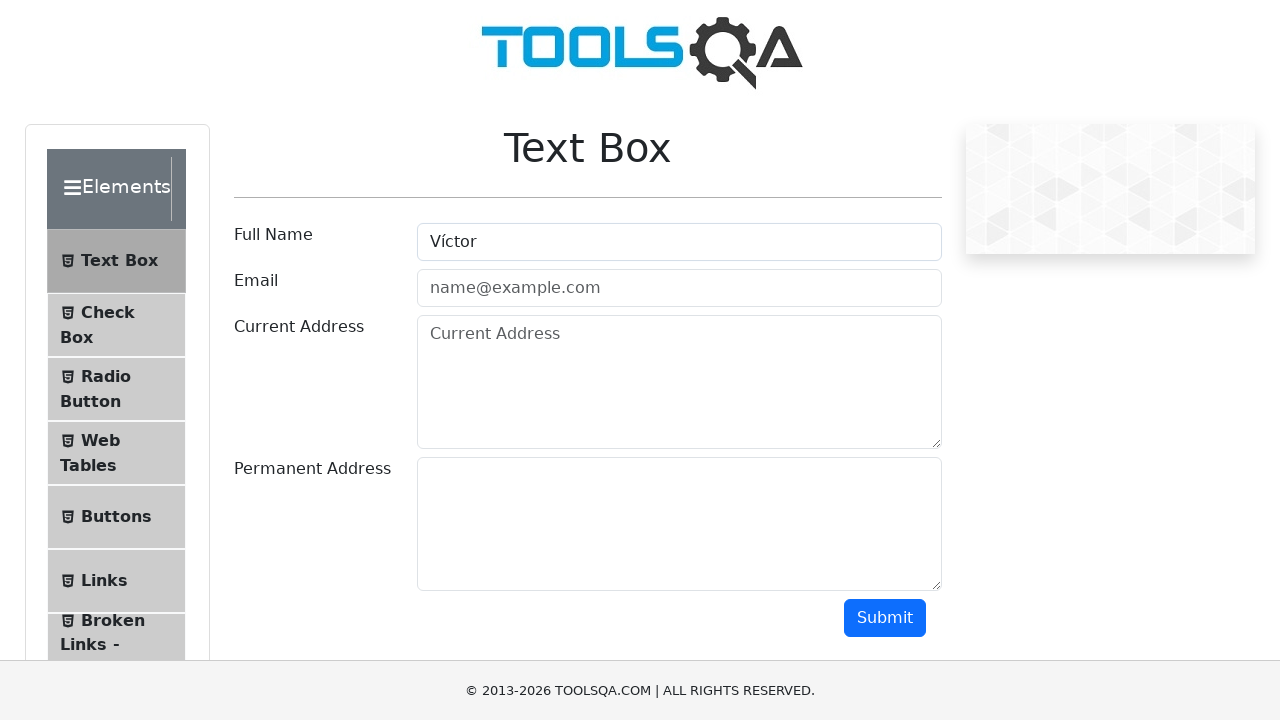

Filled email field with 'mailvictor@gmail.com' on #userEmail
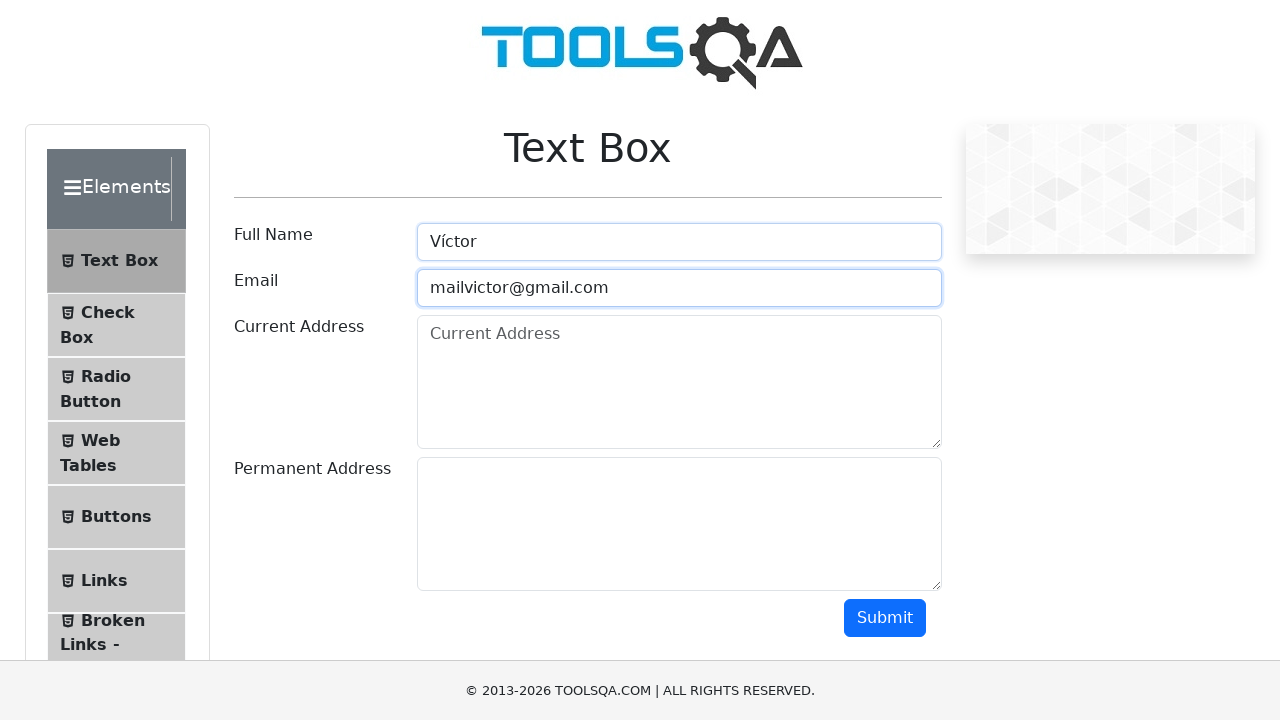

Filled current address field with 'Madrird' on #currentAddress
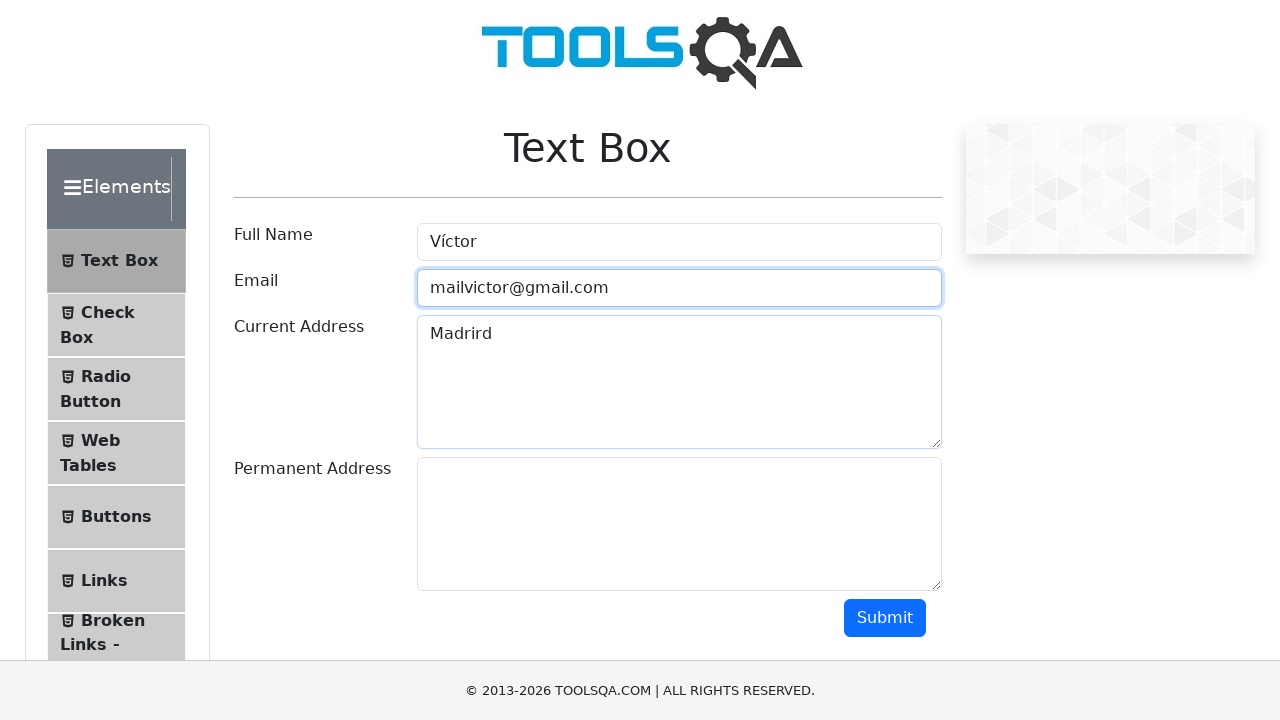

Filled permanent address field with 'Madrird 2' on #permanentAddress
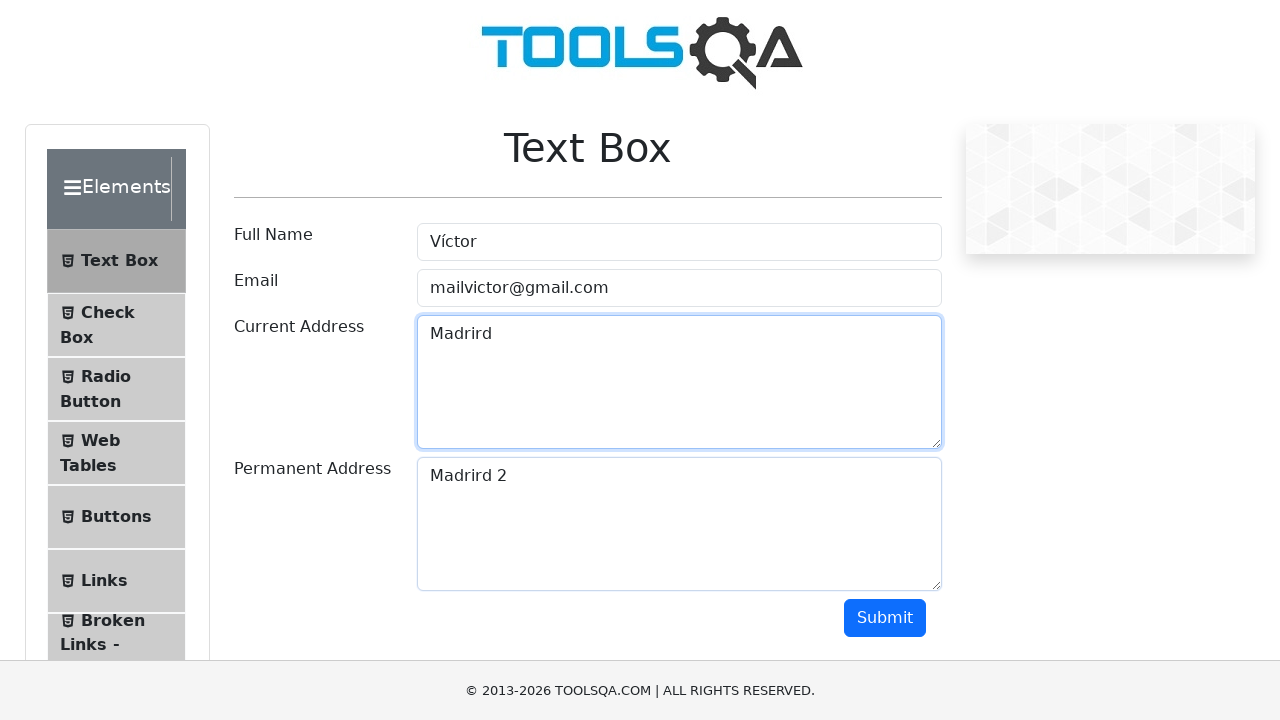

Scrolled down to make submit button visible
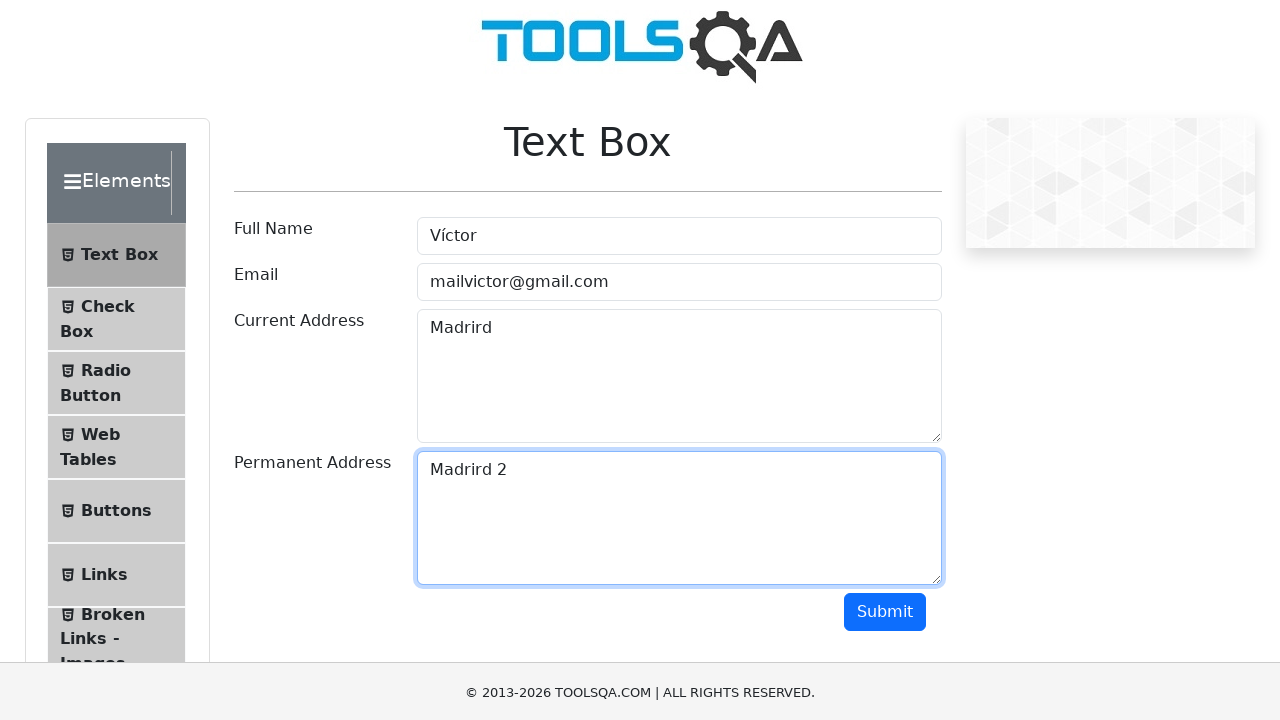

Clicked the submit button at (885, 118) on #submit
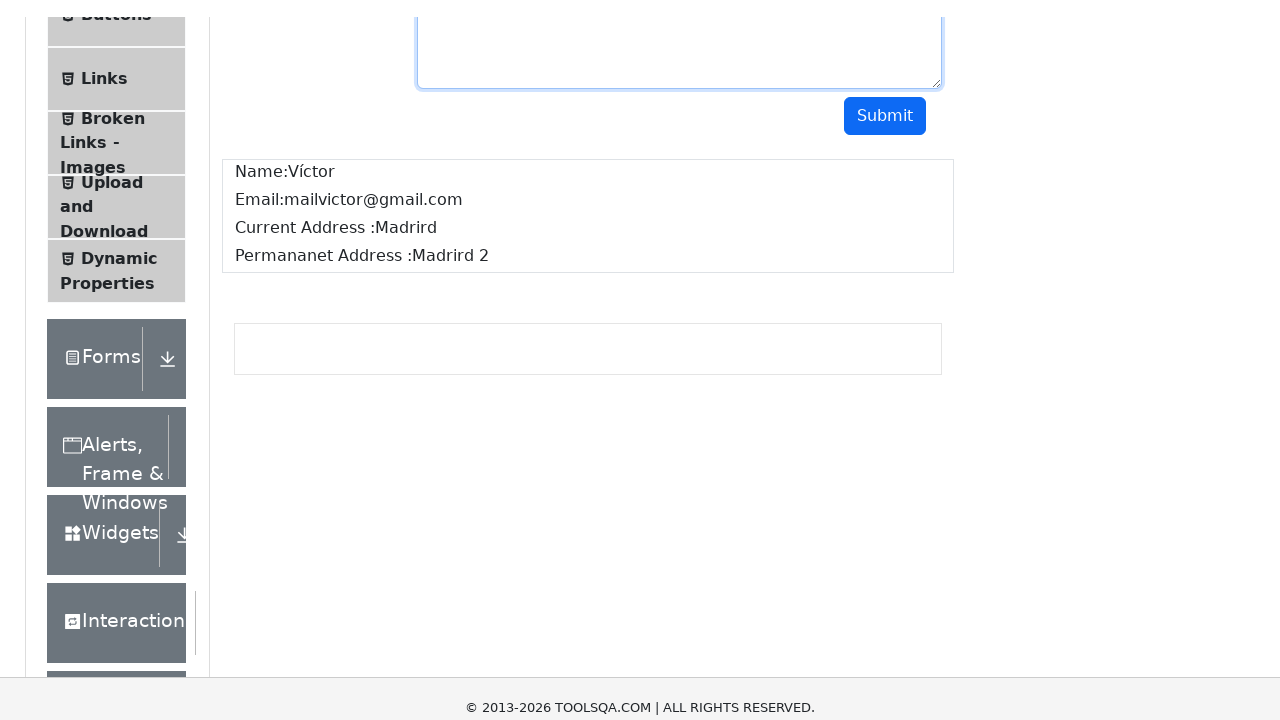

Form output appeared after submission
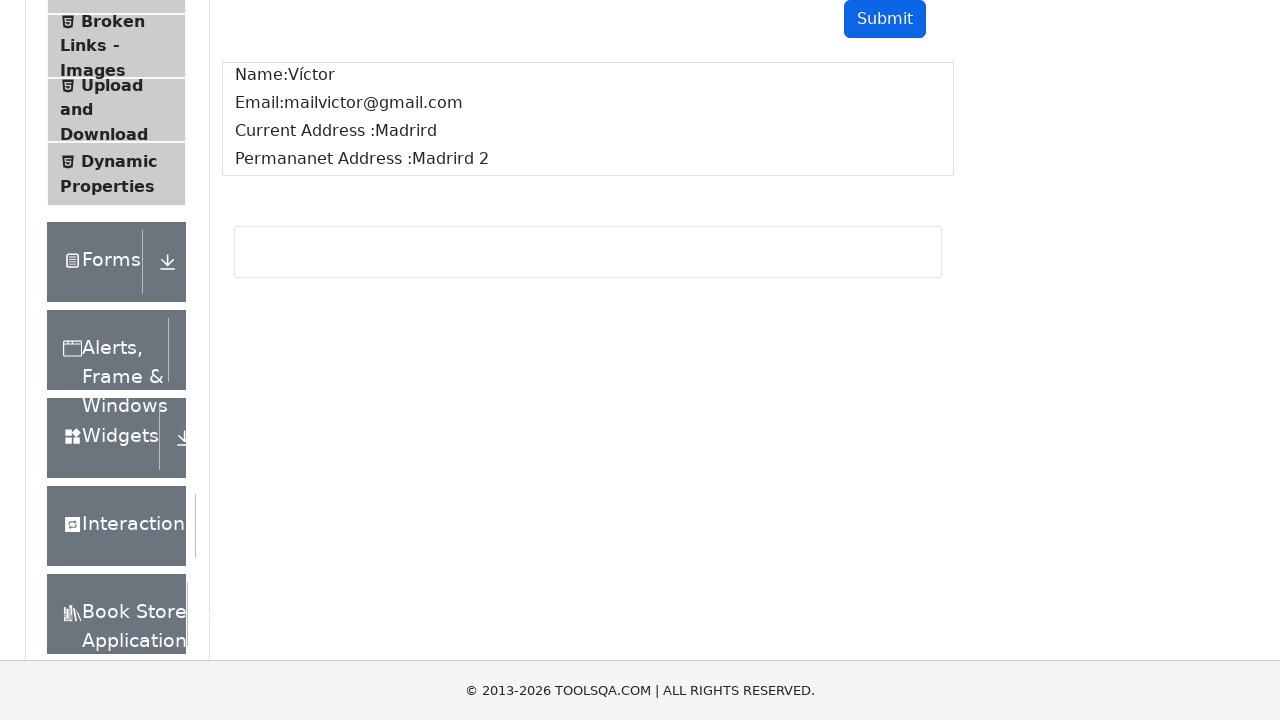

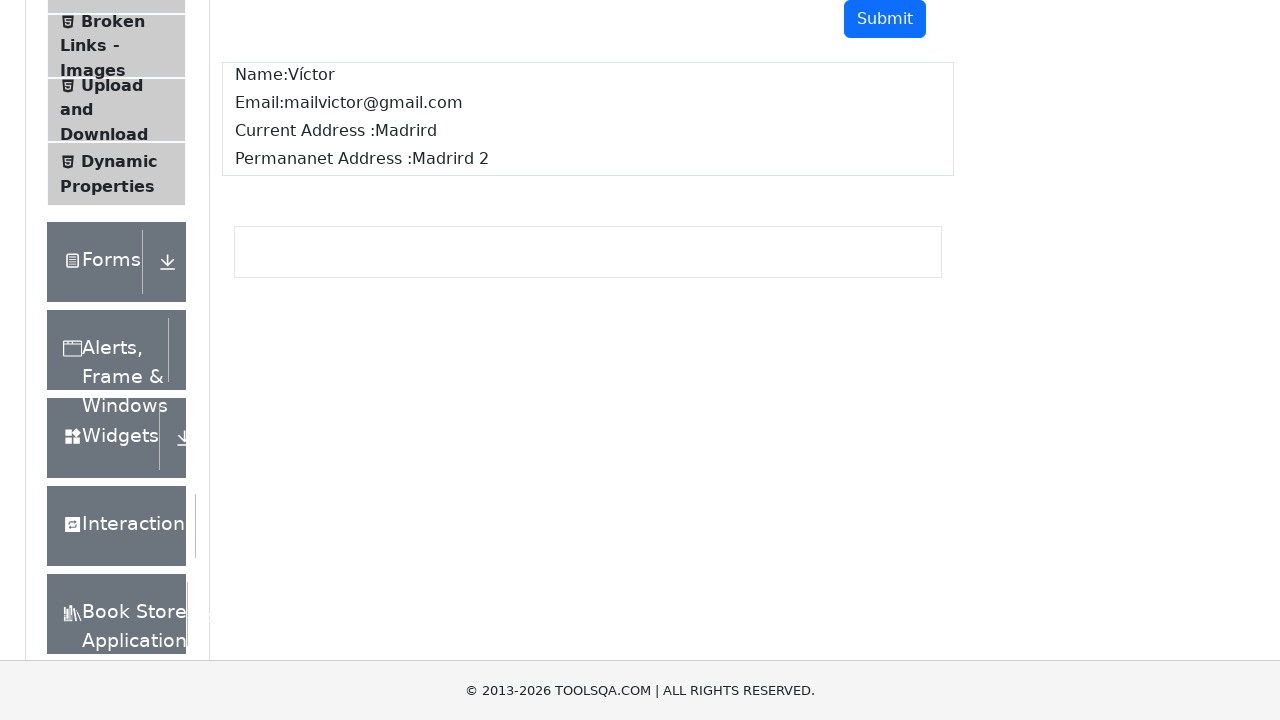